Tests JavaScript alert handling by clicking the alert button and accepting it

Starting URL: https://the-internet.herokuapp.com/javascript_alerts

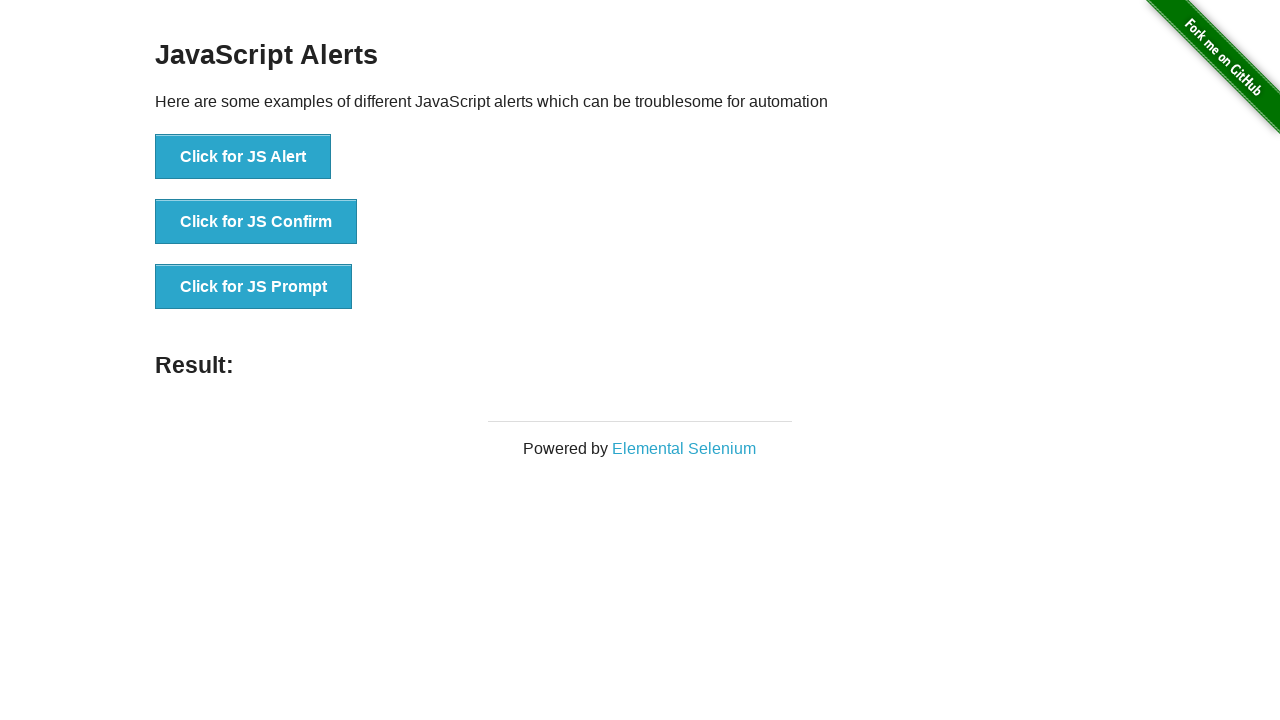

Clicked the JavaScript alert button at (243, 157) on xpath=//button[@onclick='jsAlert()']
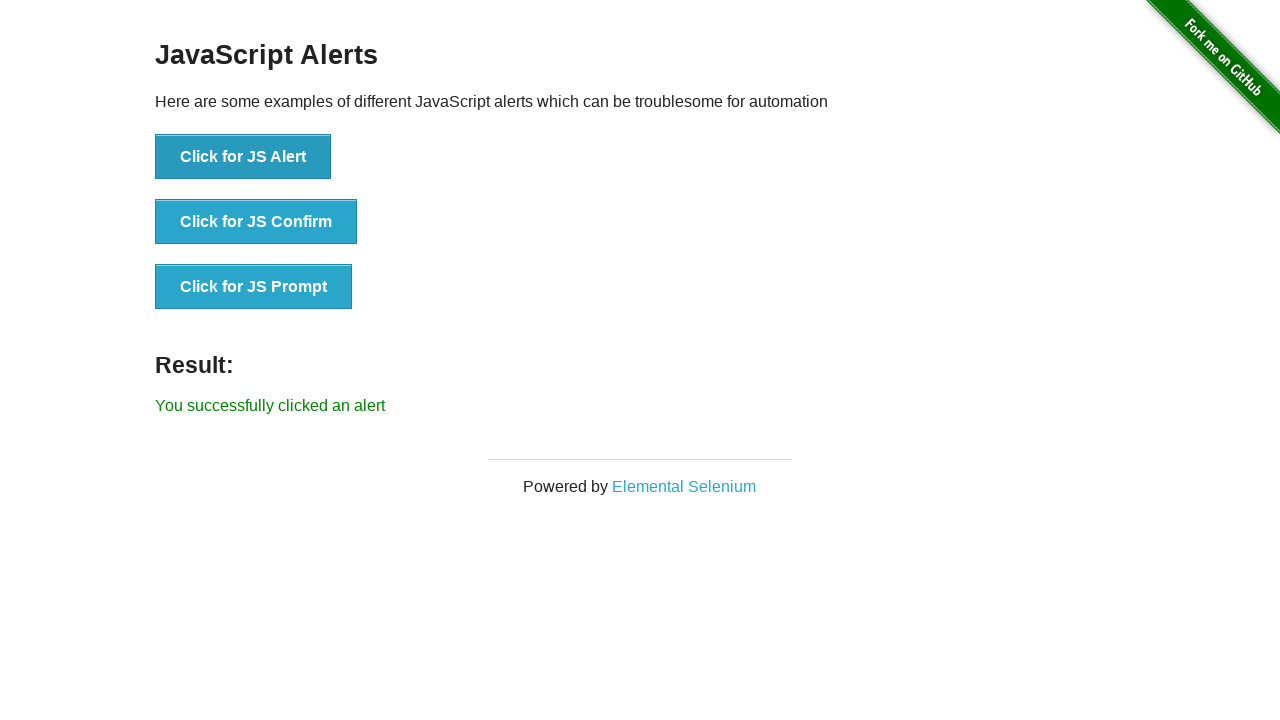

Set up dialog handler to accept alert
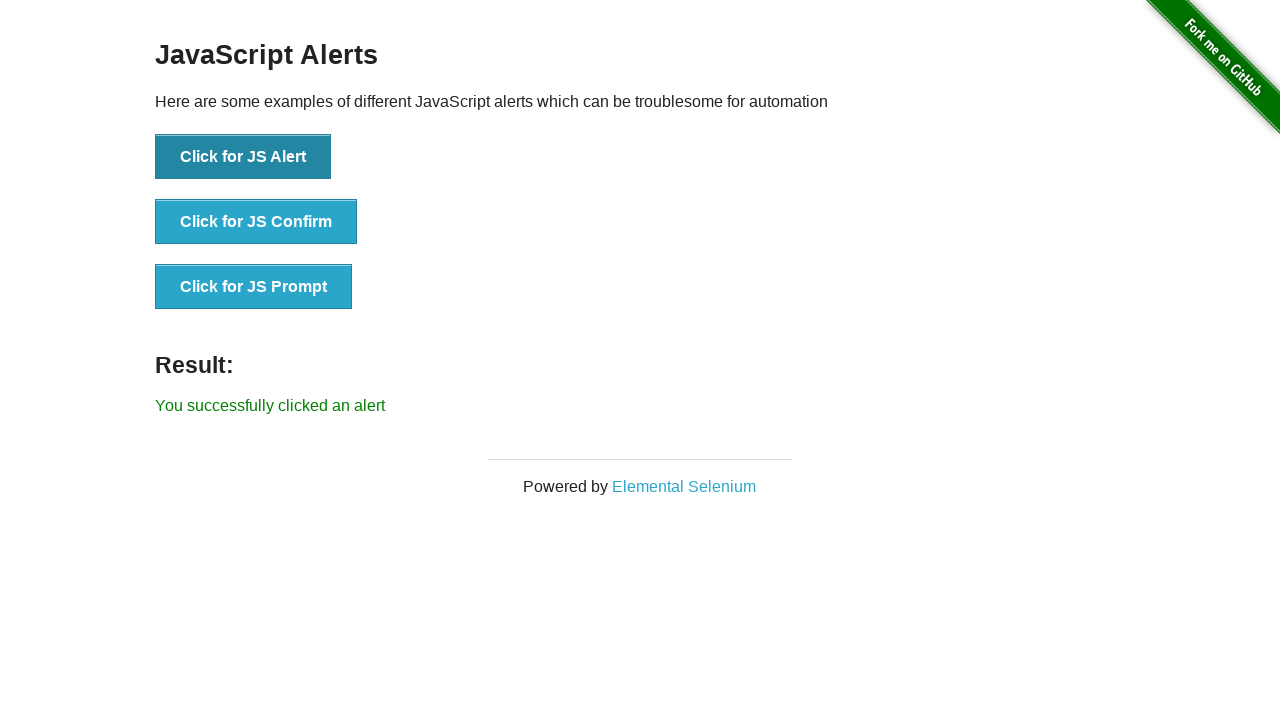

Alert result message appeared
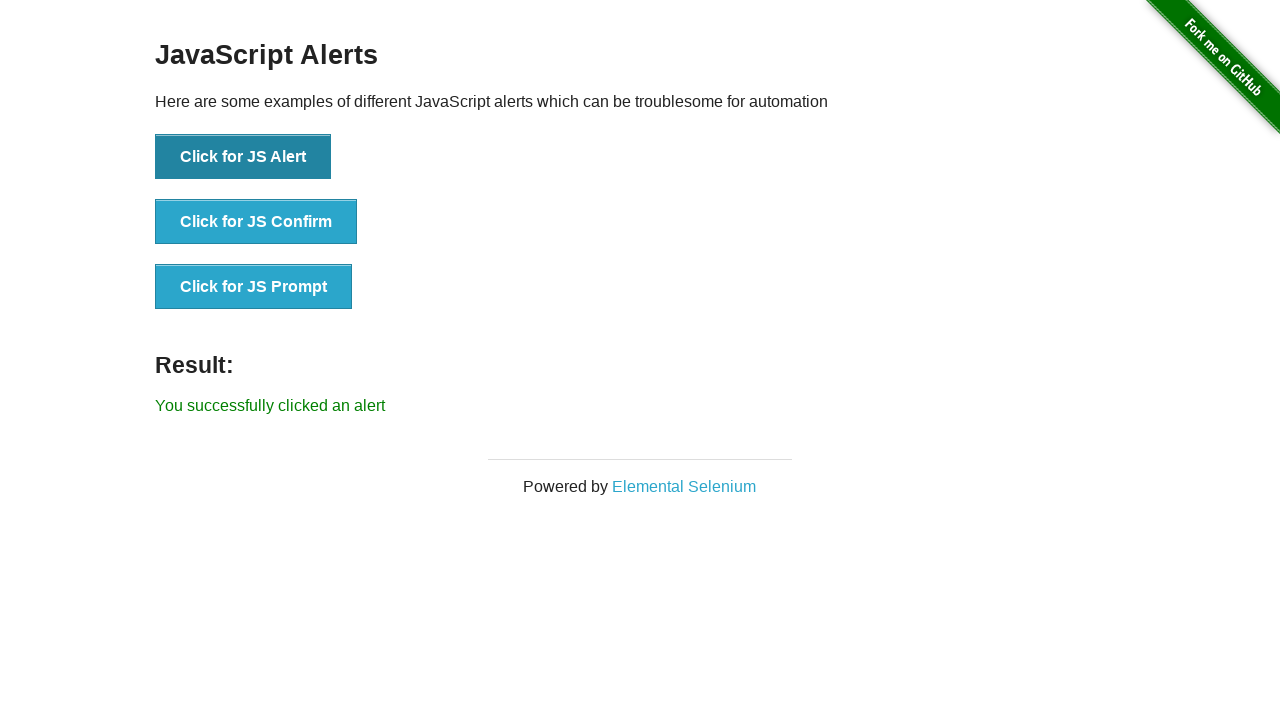

Verified alert success message text
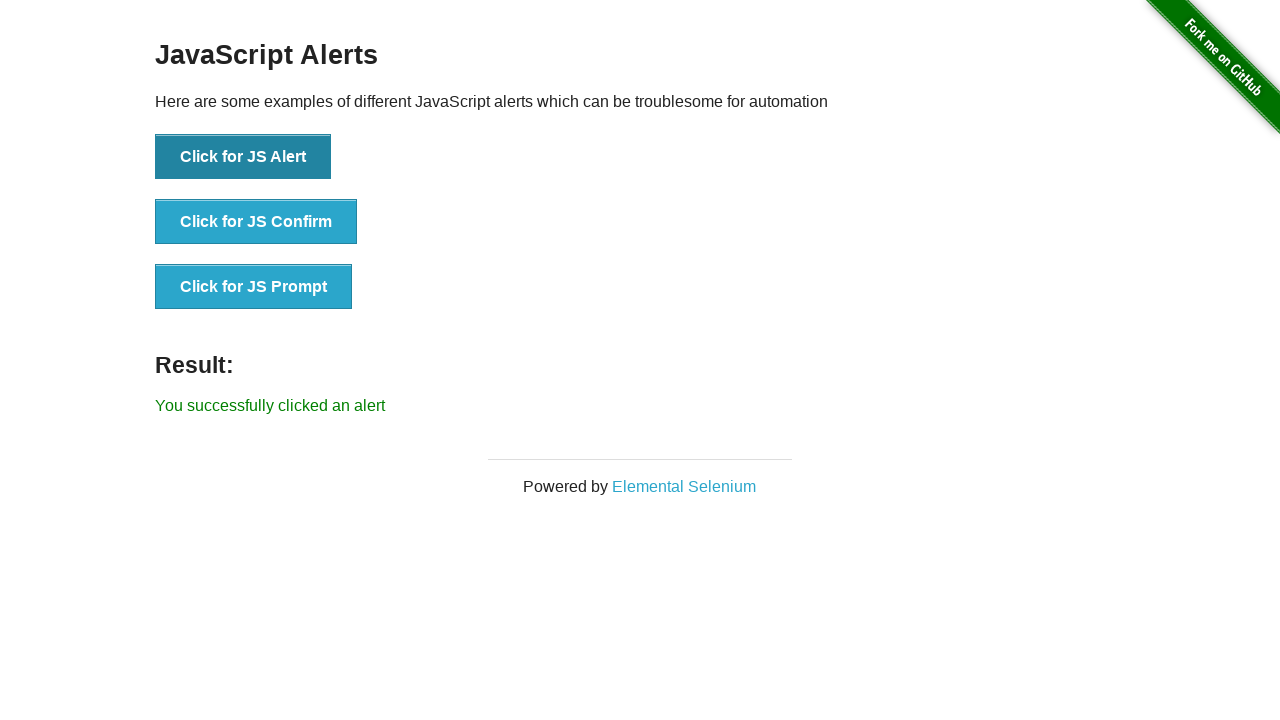

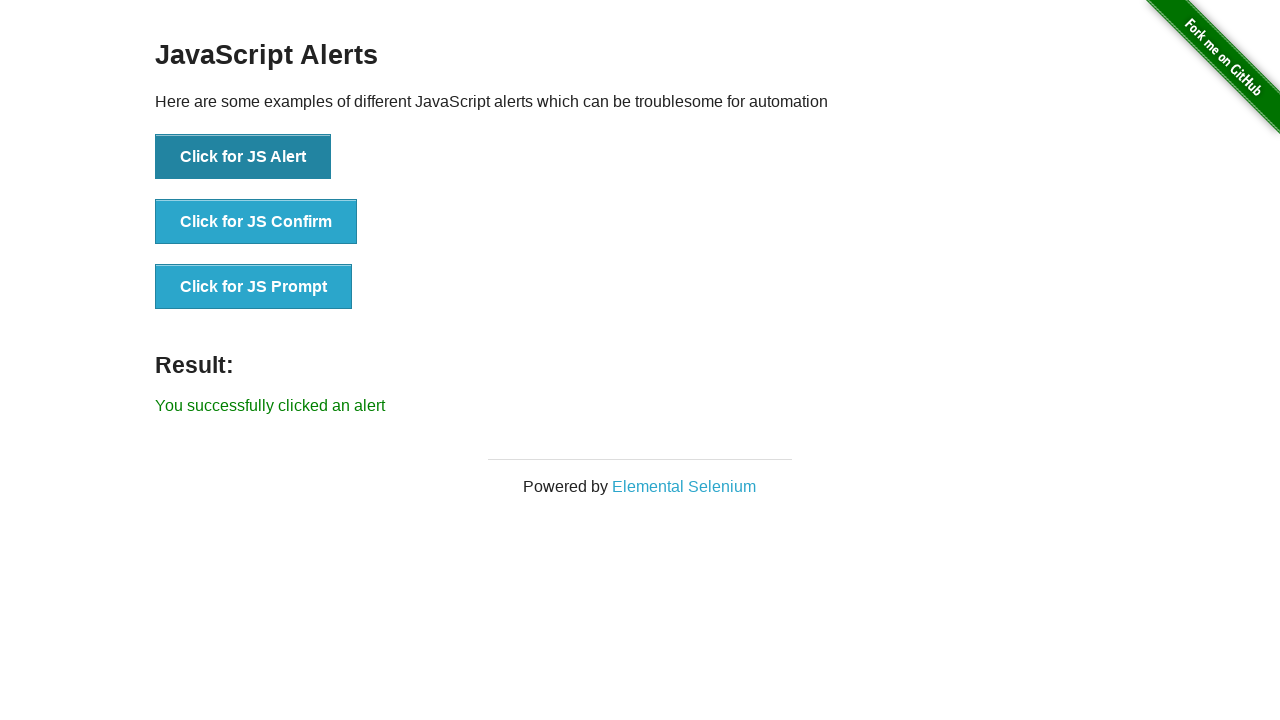